Tests textbox interaction by filling an email address in the user email field

Starting URL: https://demoqa.com/automation-practice-form

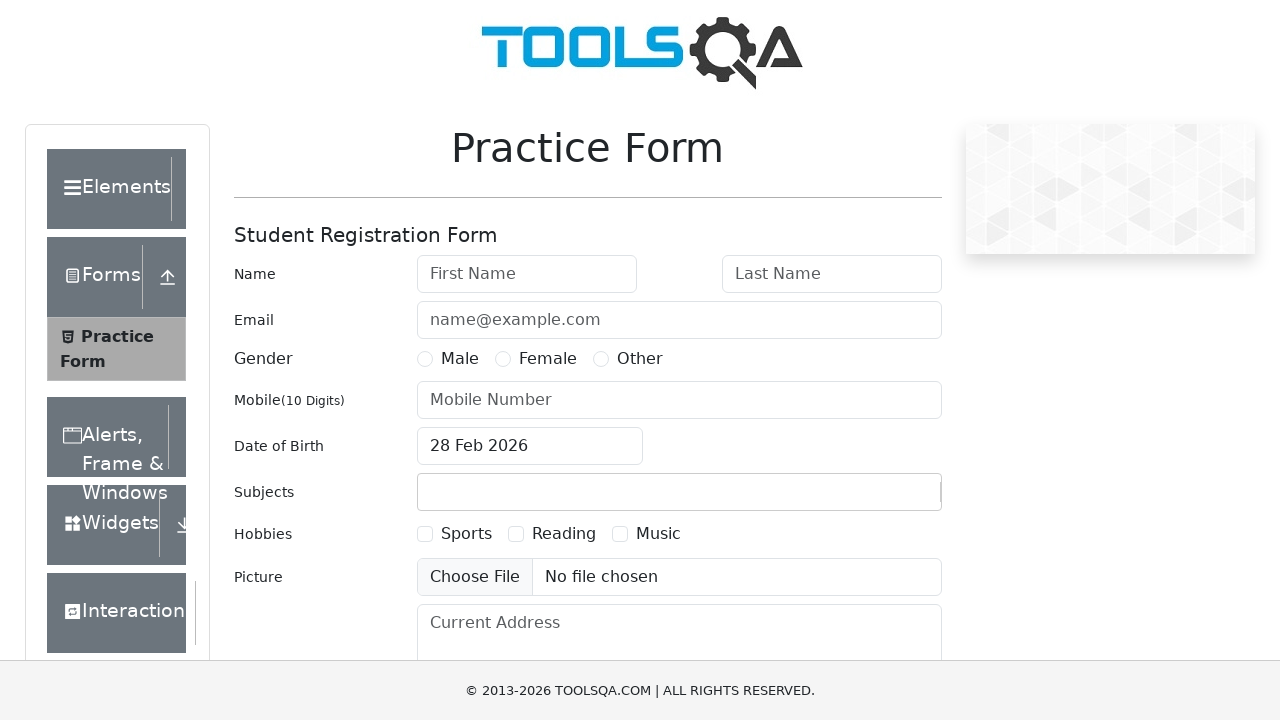

Waited for email field to be visible
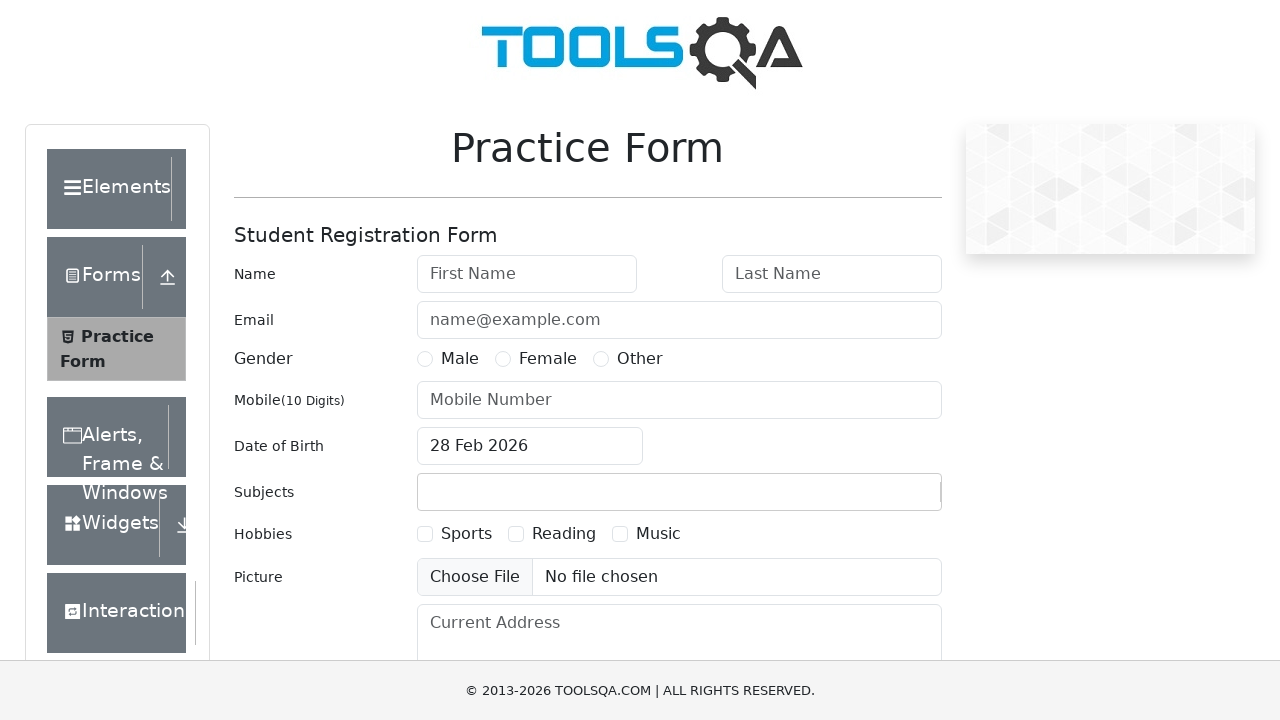

Clicked on the email field at (679, 320) on #userEmail
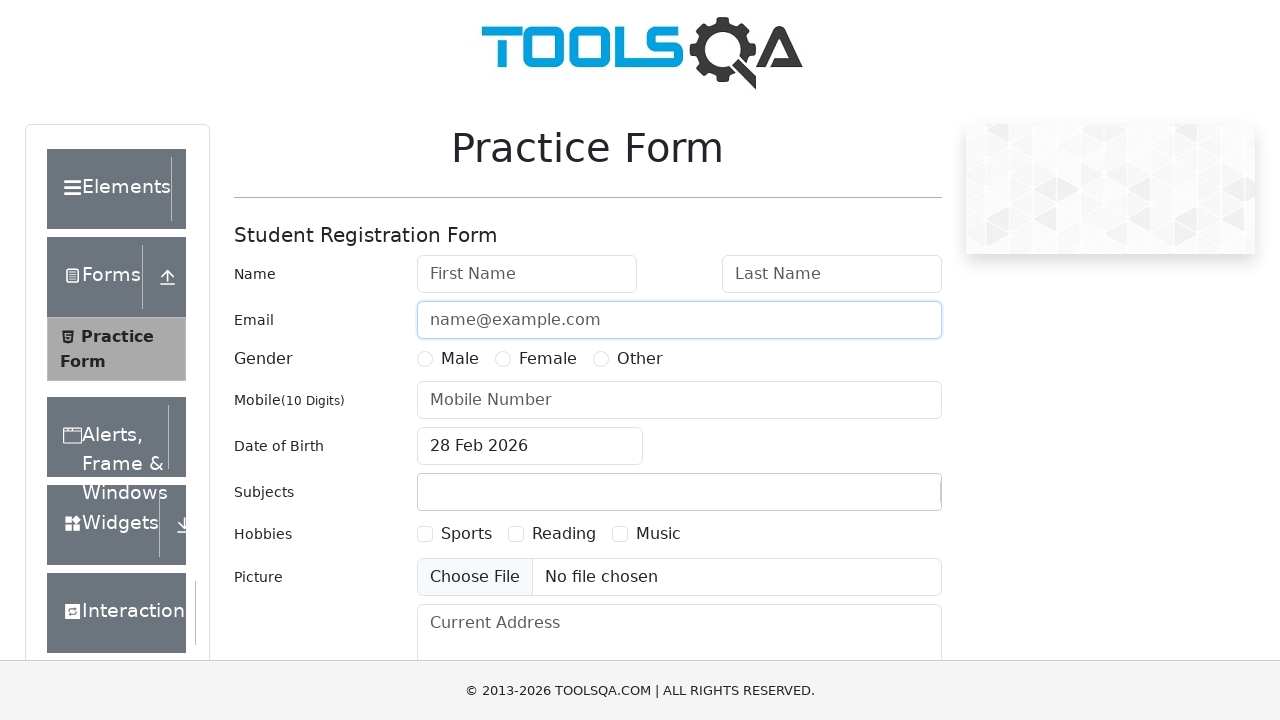

Filled email field with 'testuser789@gmail.com' on #userEmail
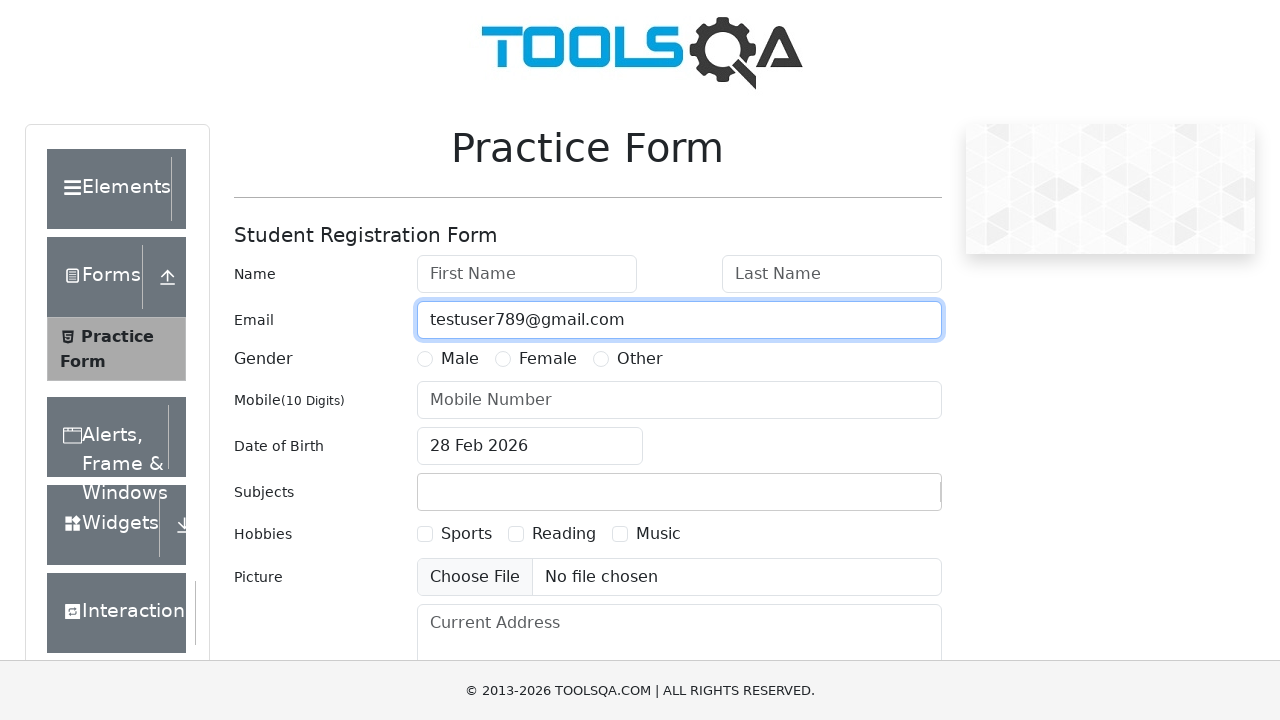

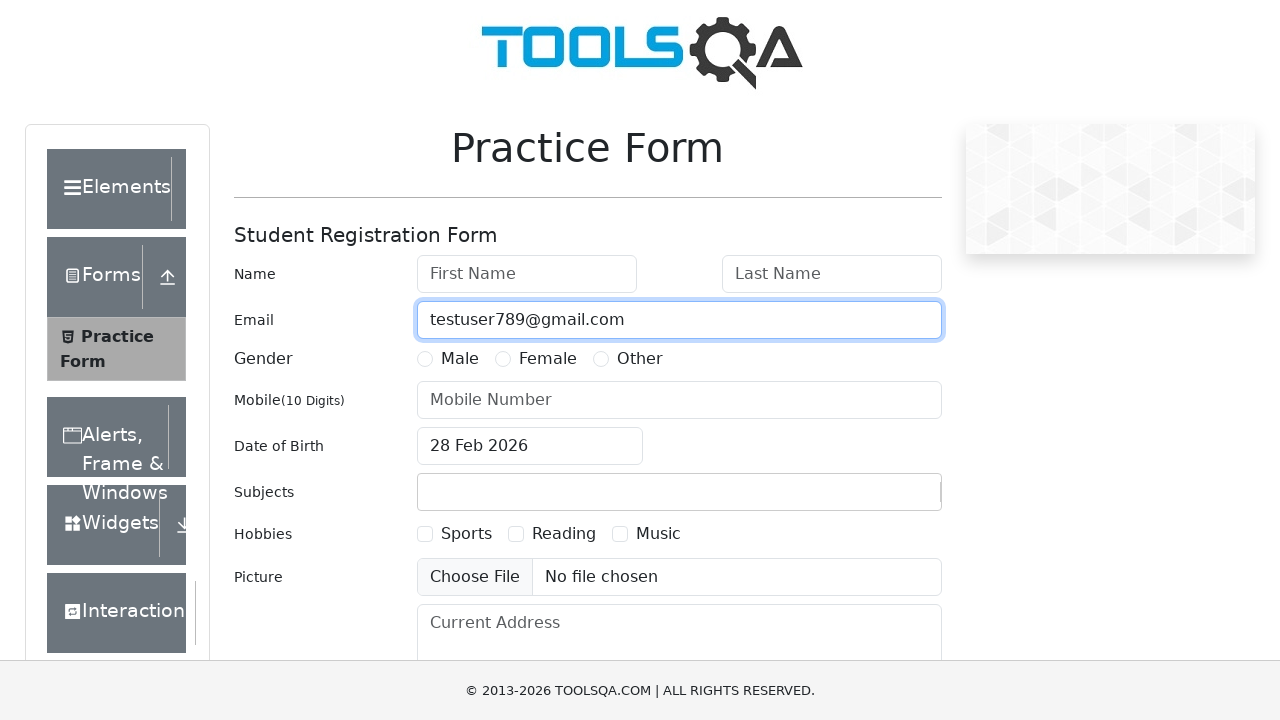